Tests radio button functionality on an automation practice page by finding radio buttons, clicking the one with value 'radio2', and verifying it becomes selected.

Starting URL: https://rahulshettyacademy.com/AutomationPractice

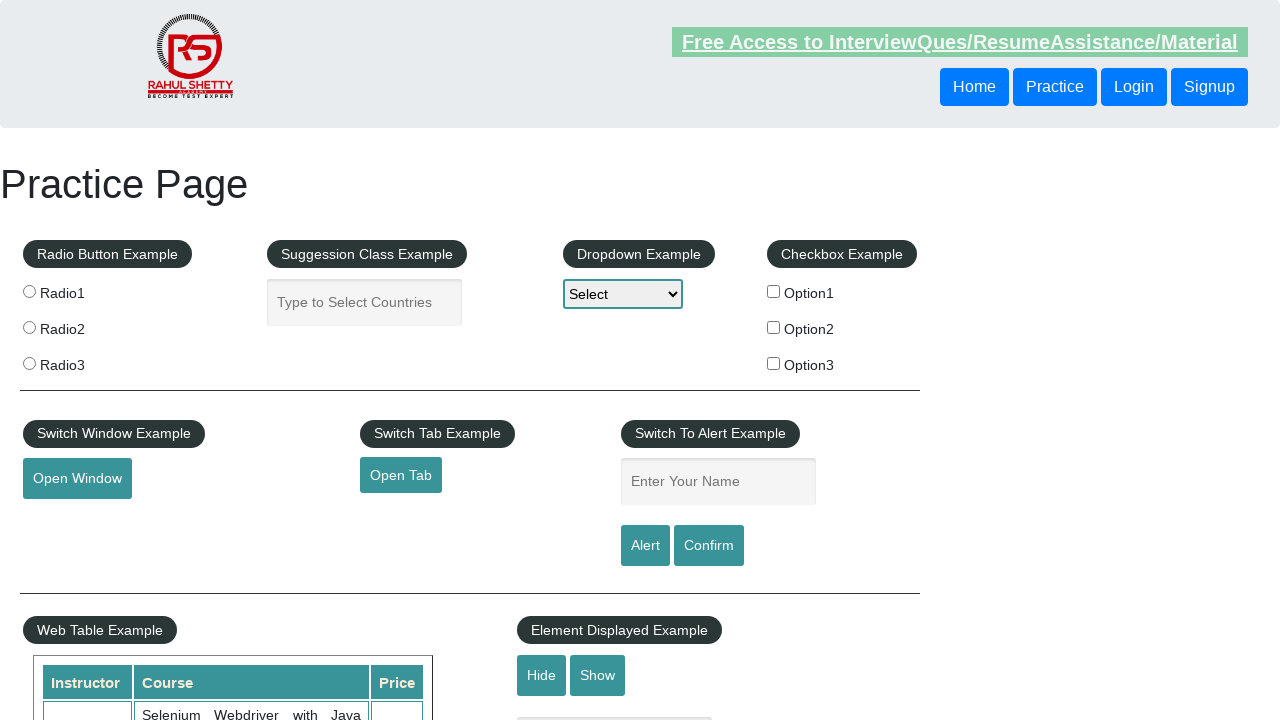

Waited for radio buttons to be present on the page
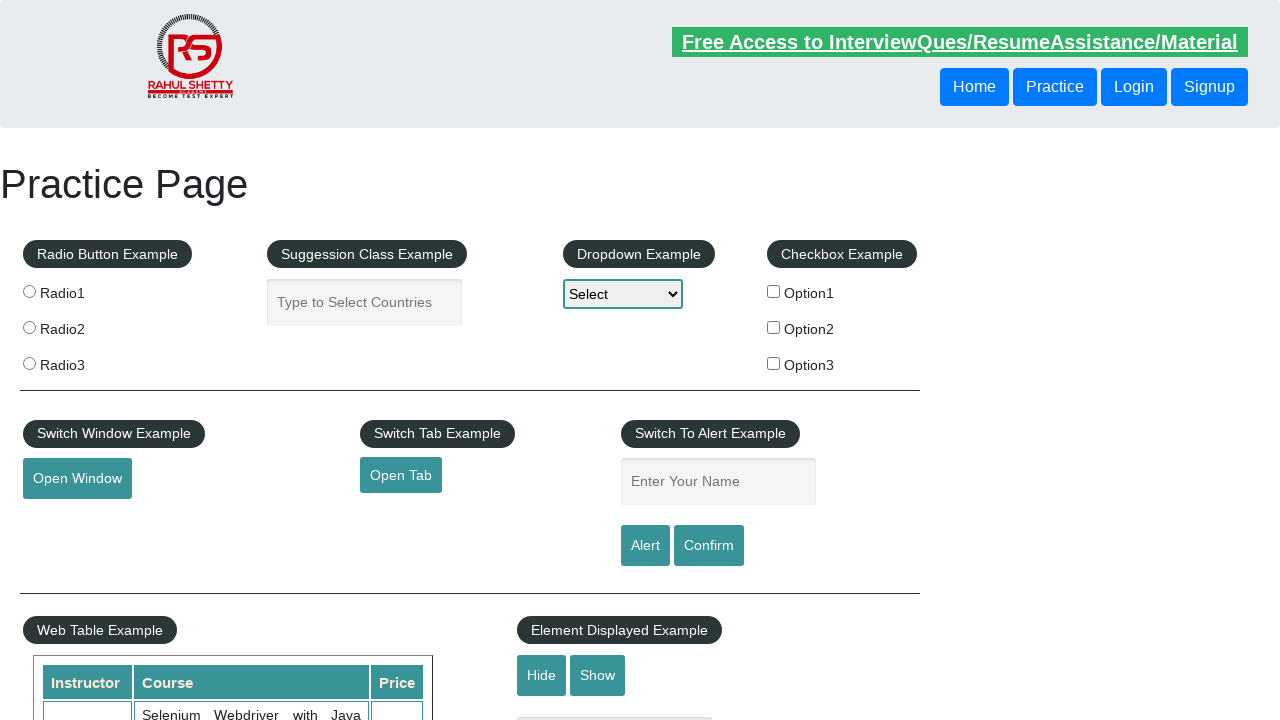

Located radio button with value 'radio2'
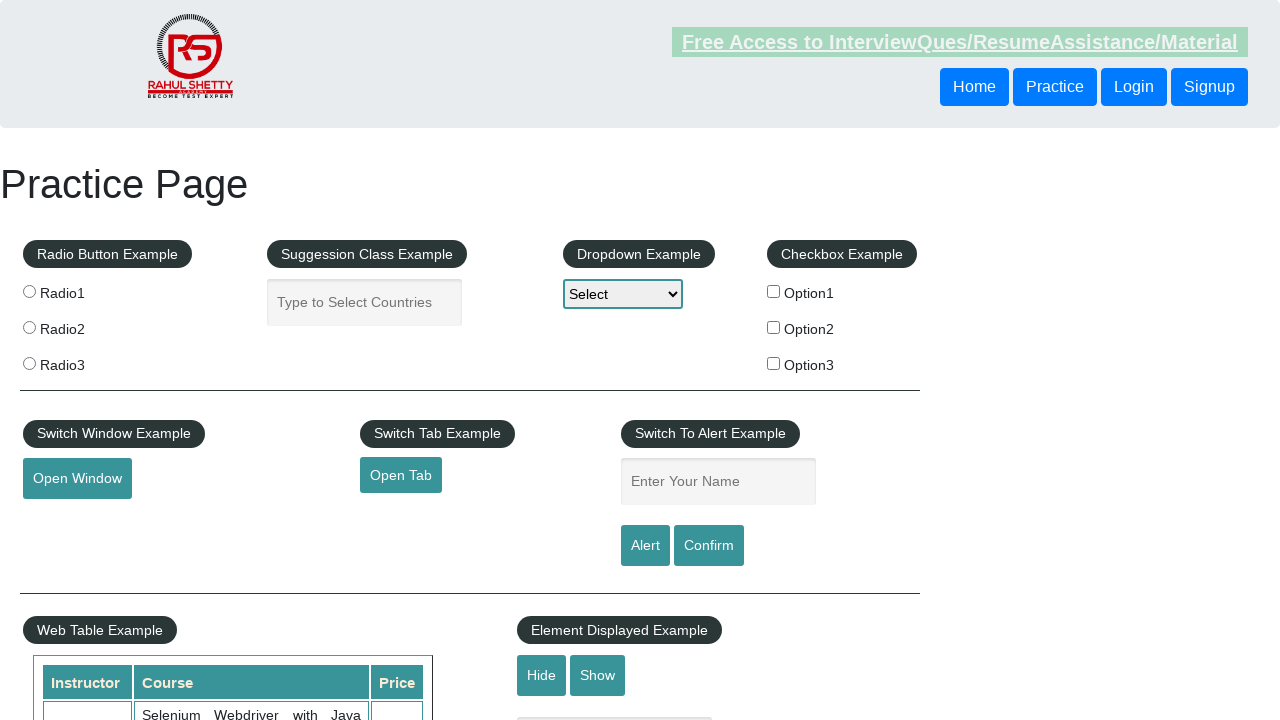

Clicked radio button with value 'radio2' at (29, 327) on input[type='radio'][value='radio2']
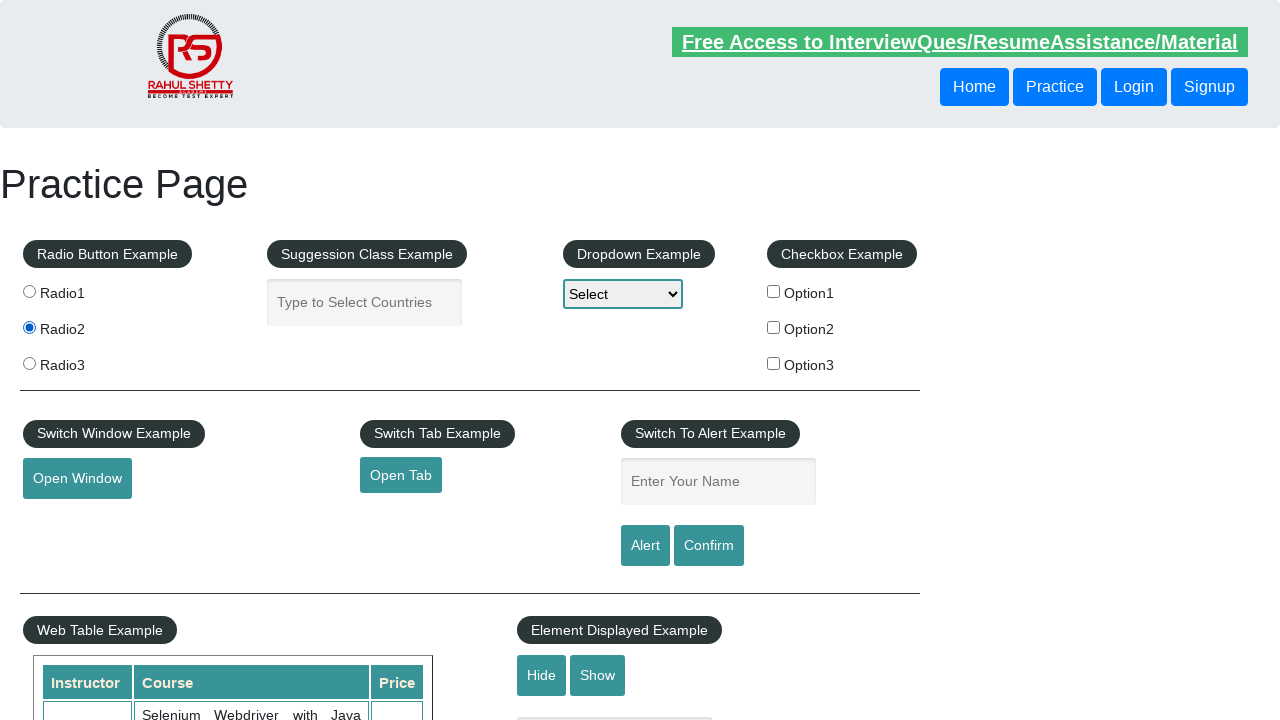

Verified radio button with value 'radio2' is selected
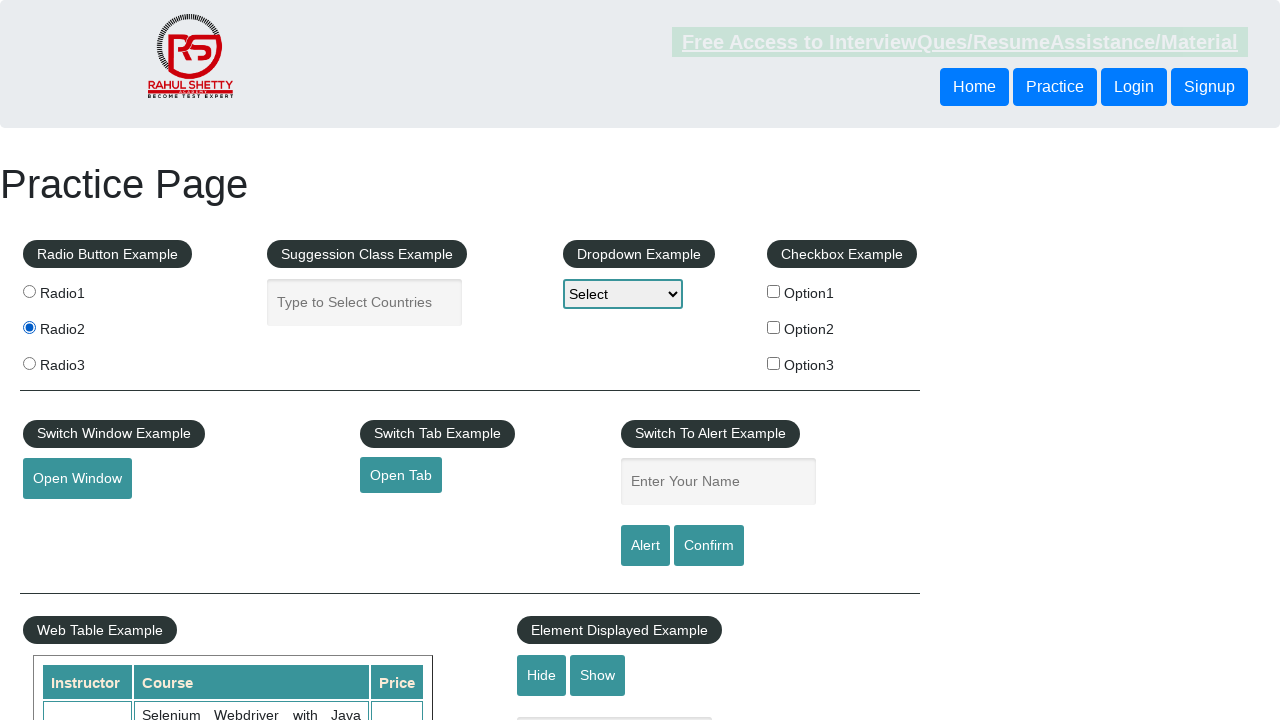

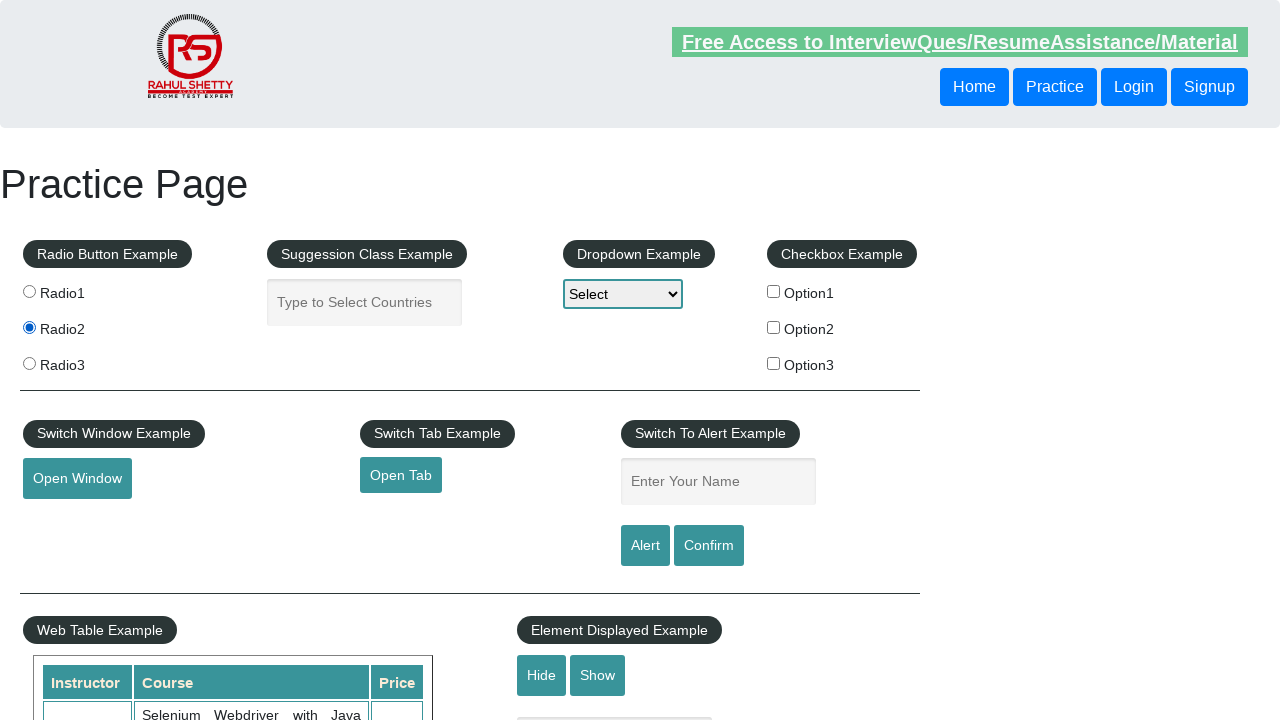